Tests adding two todo tasks to the TodoMVC app and checking one of them as completed

Starting URL: https://demo.playwright.dev/todomvc/#/

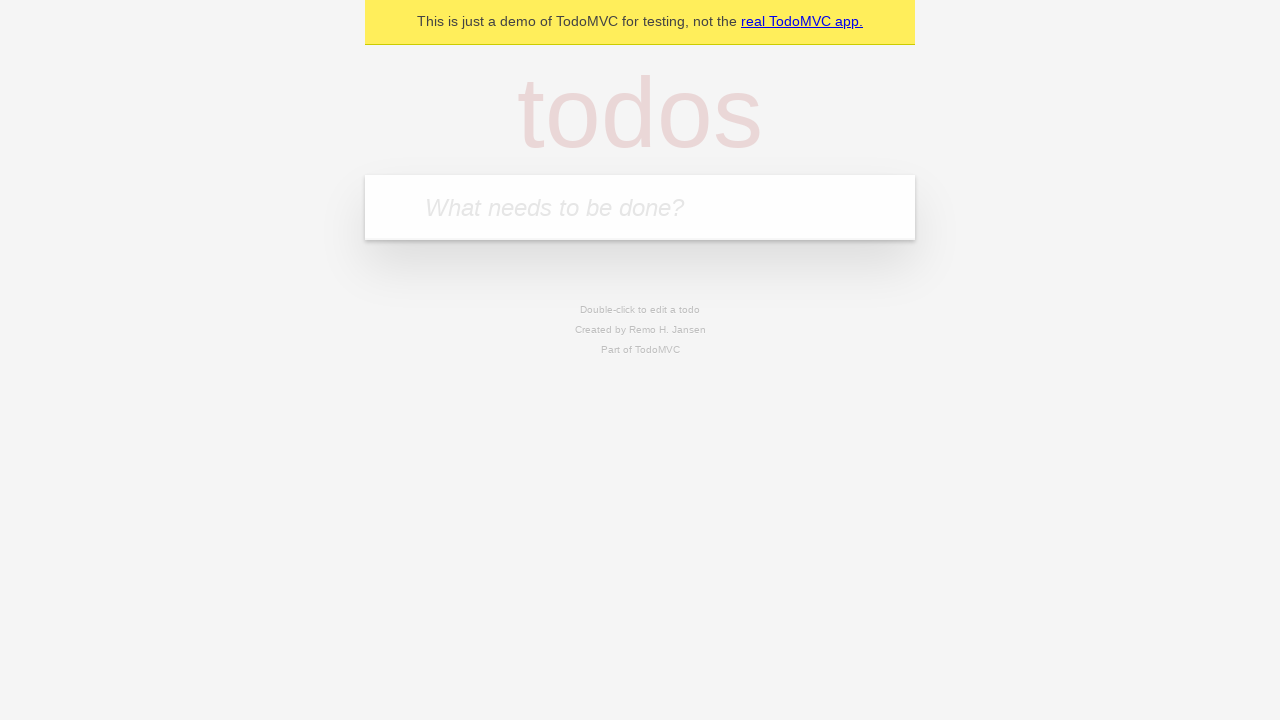

Filled new todo input with 'Finir exercice' on .new-todo
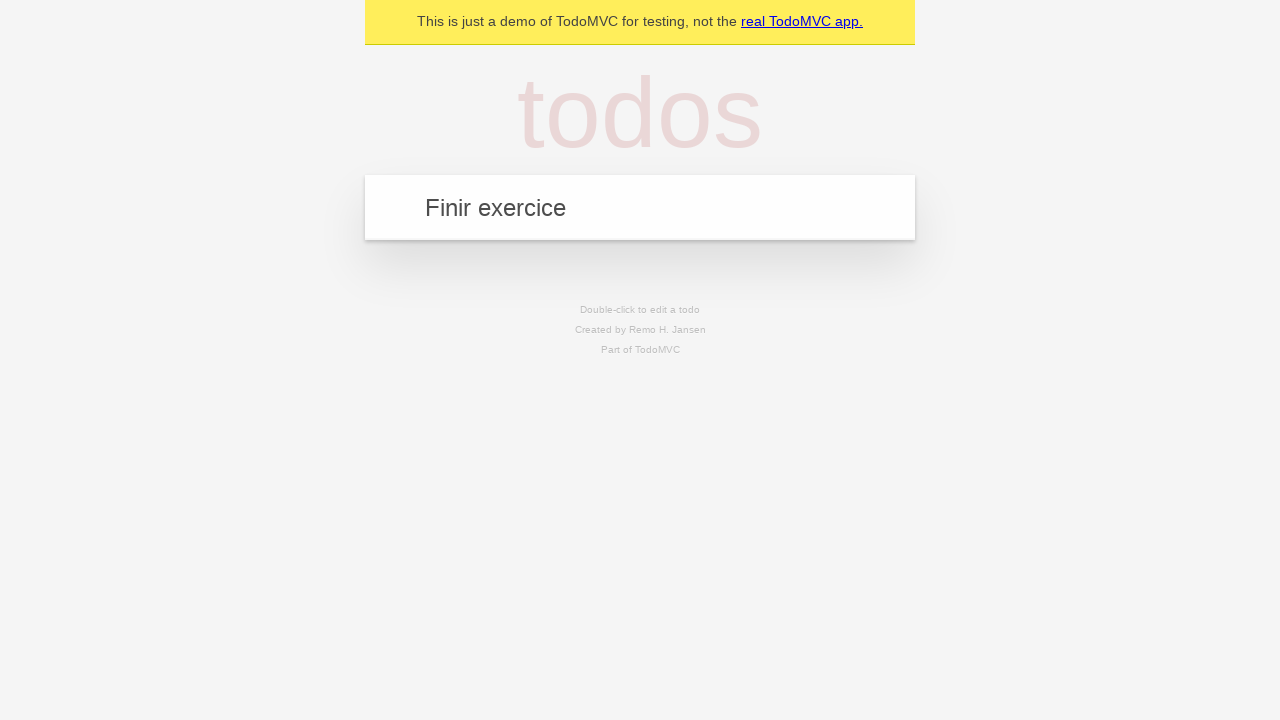

Pressed Enter to add first todo task on .new-todo
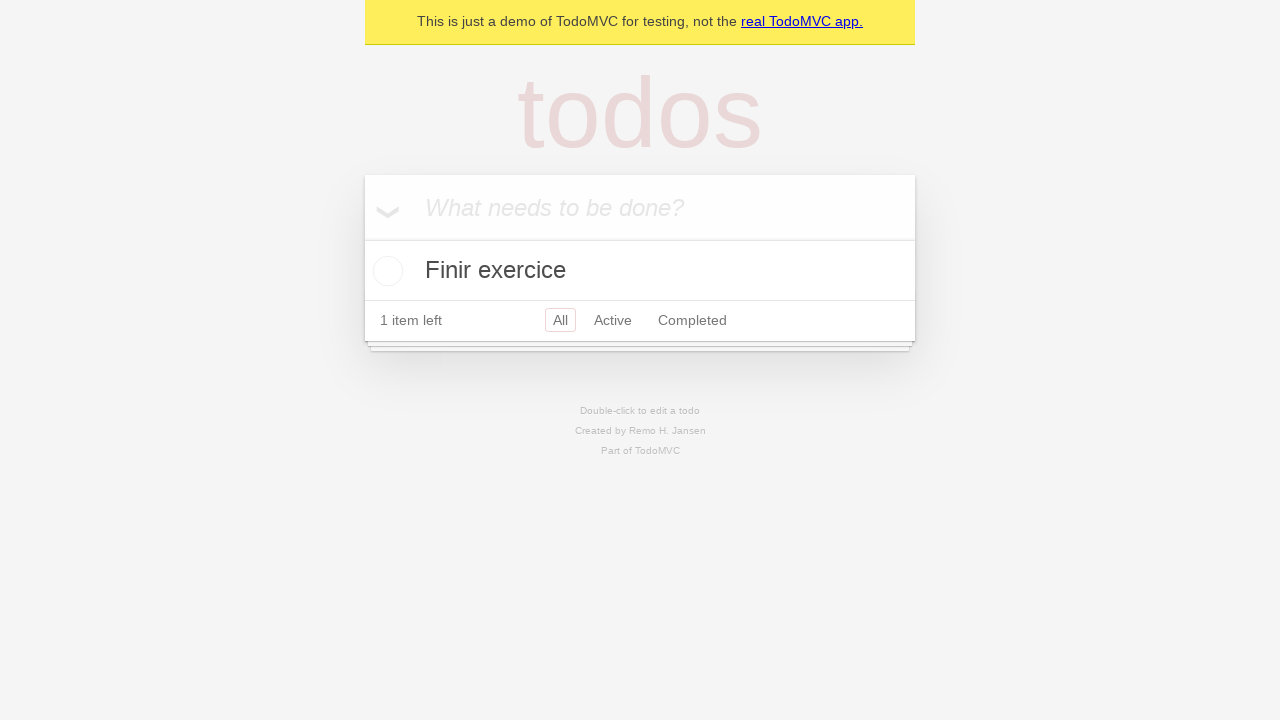

Filled new todo input with 'Envoyer attestation' on .new-todo
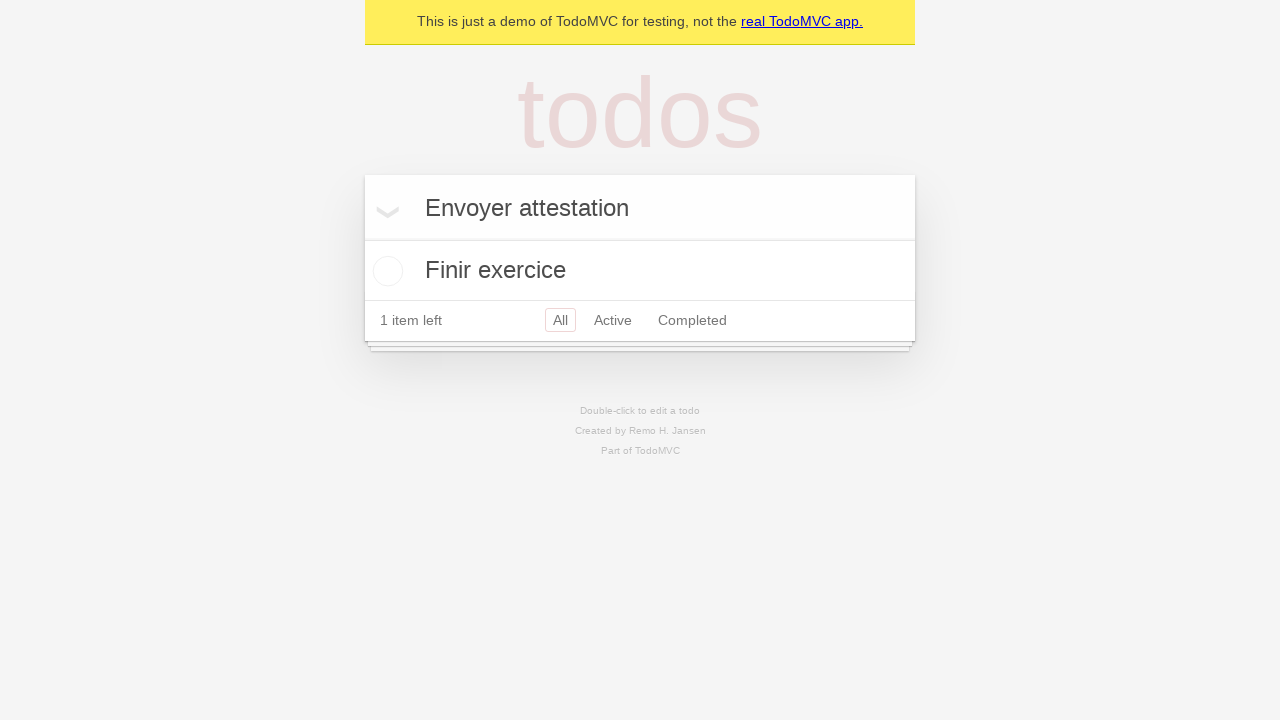

Pressed Enter to add second todo task on .new-todo
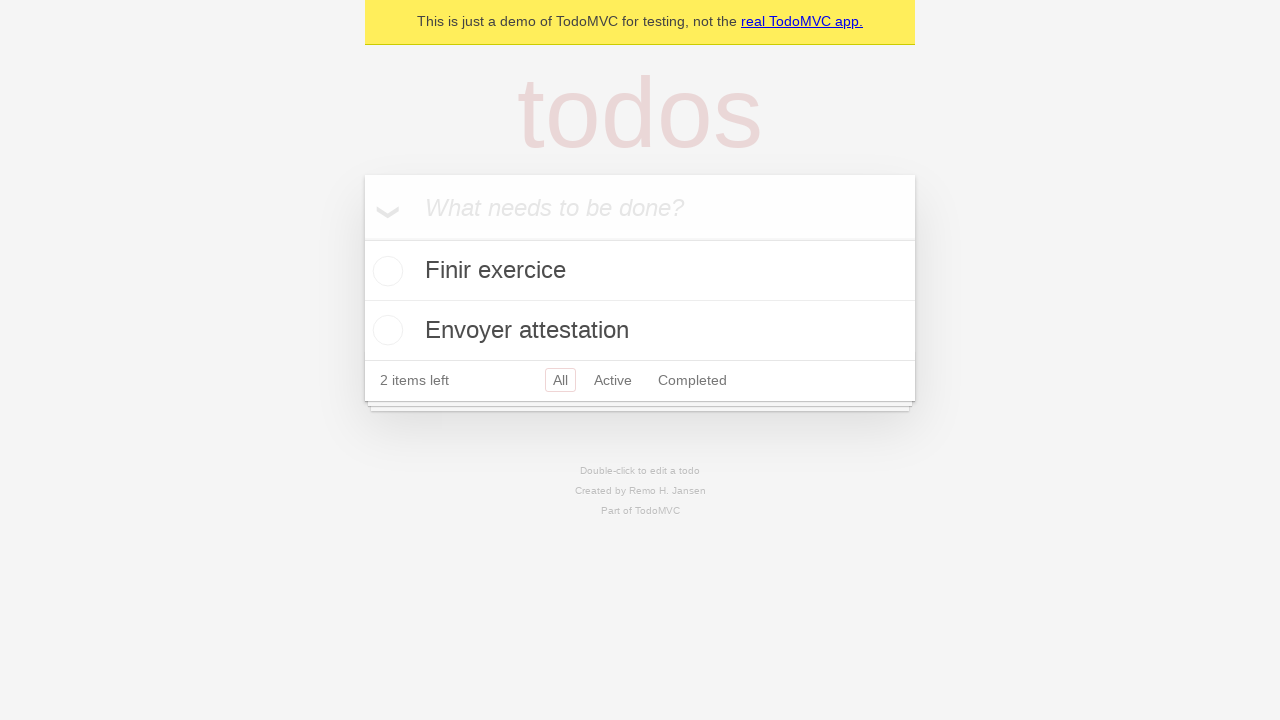

Checked 'Envoyer attestation' todo item as completed at (385, 330) on .todo-list li >> internal:has-text="Envoyer attestation"i >> .toggle
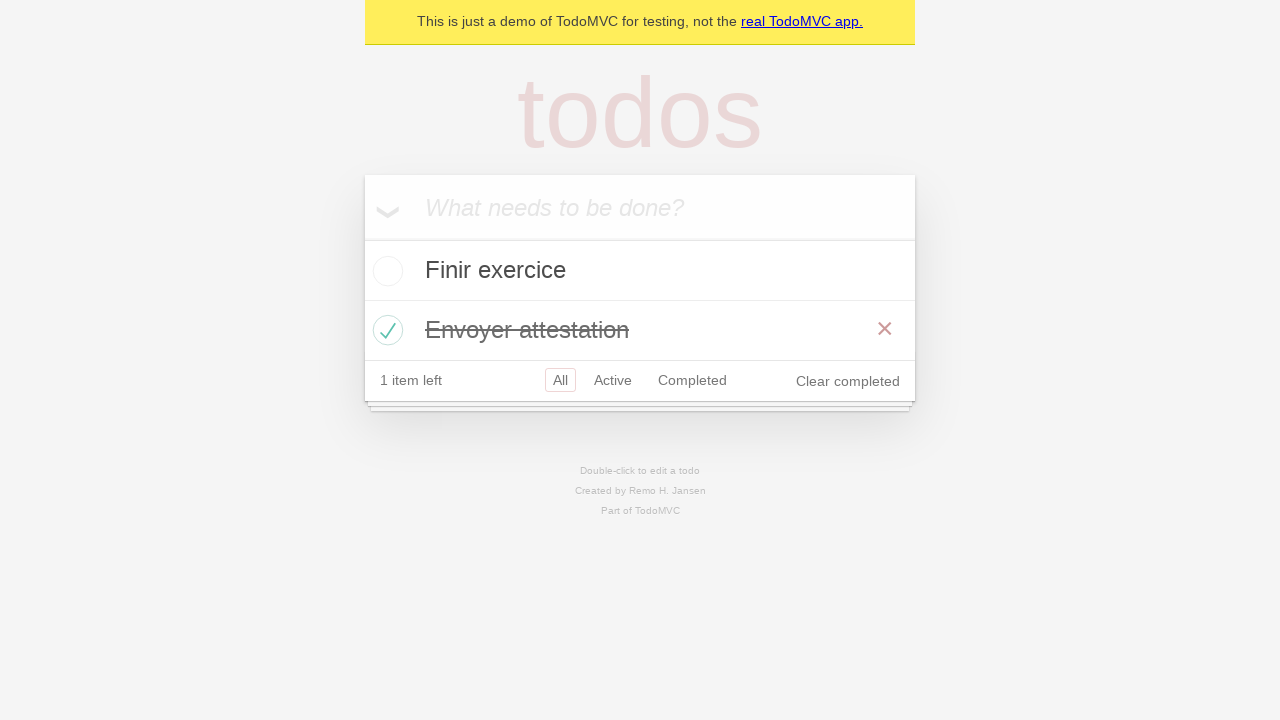

Waited 2 seconds for action to complete
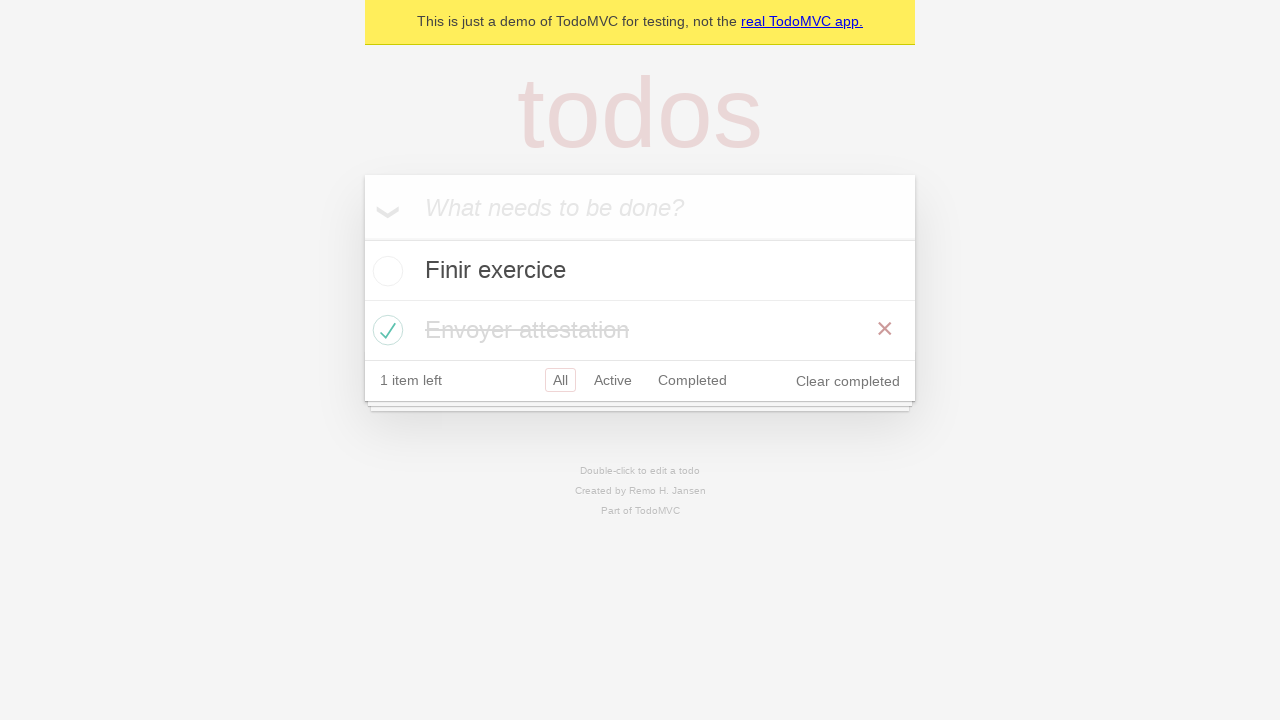

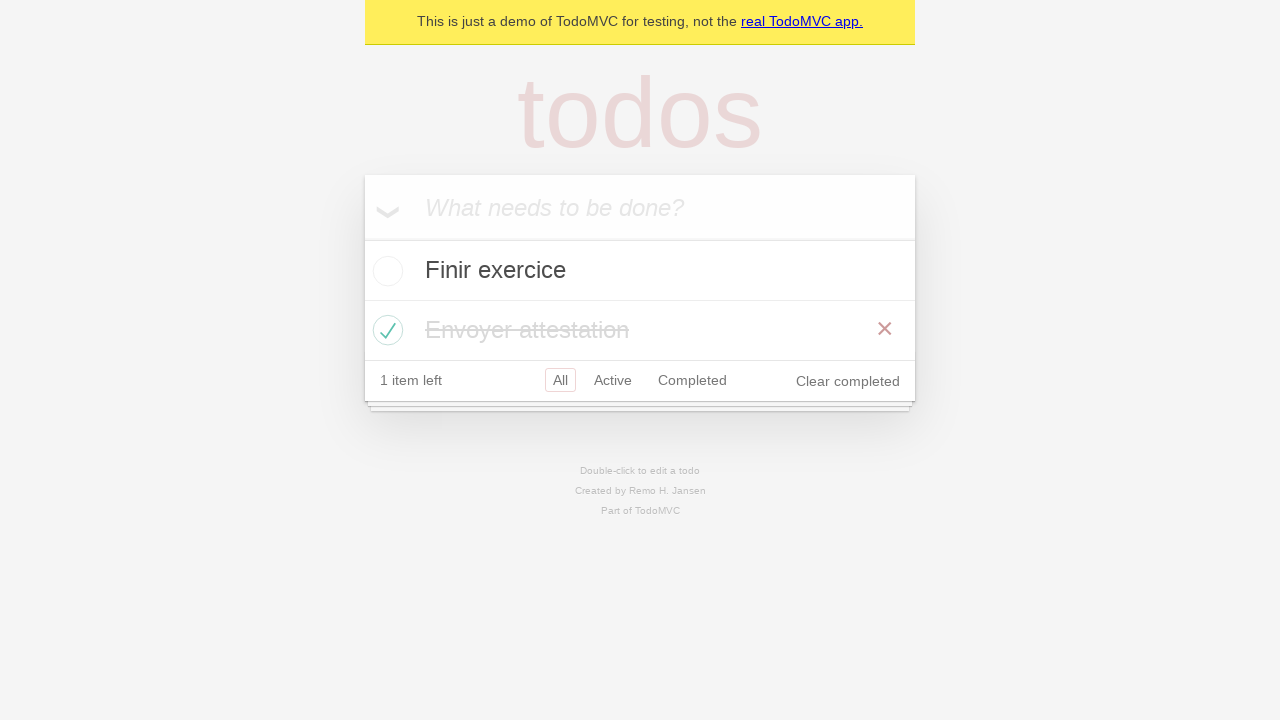